Tests dynamic loading where an element is rendered after a loading bar, clicks a start button, waits for loading to complete, and verifies the finish text appears.

Starting URL: http://the-internet.herokuapp.com/dynamic_loading/2

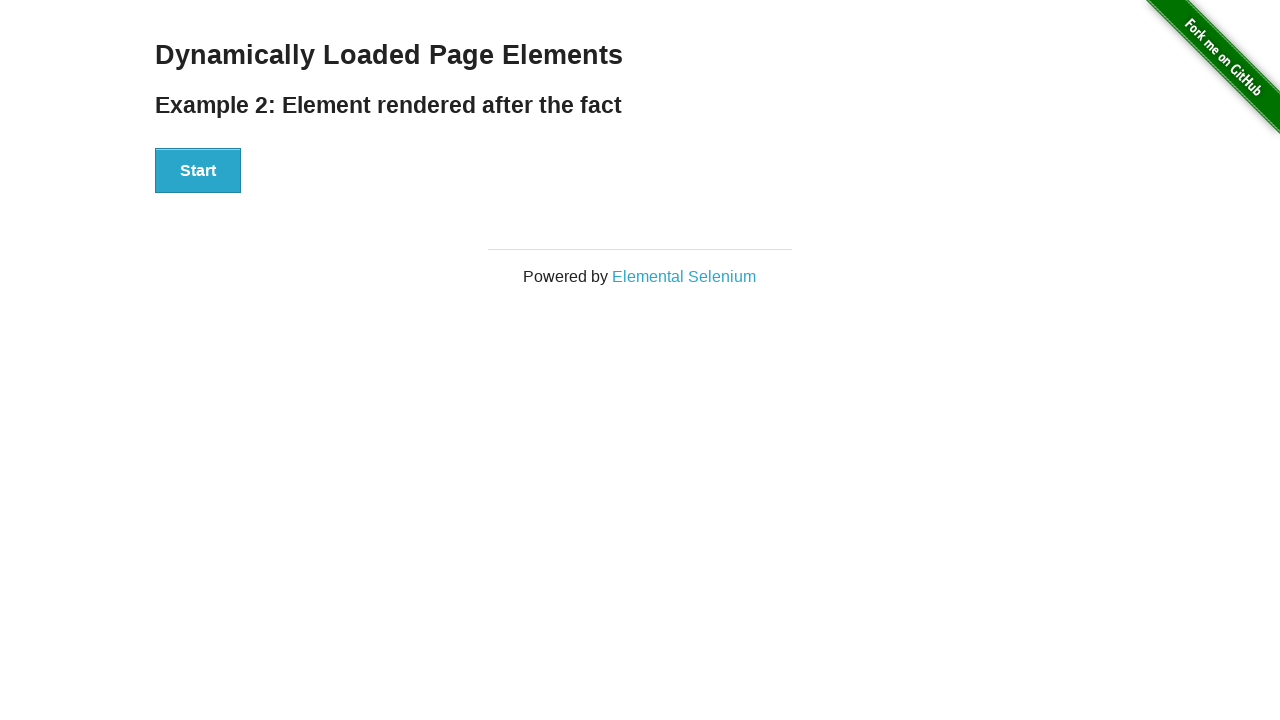

Clicked the Start button at (198, 171) on #start button
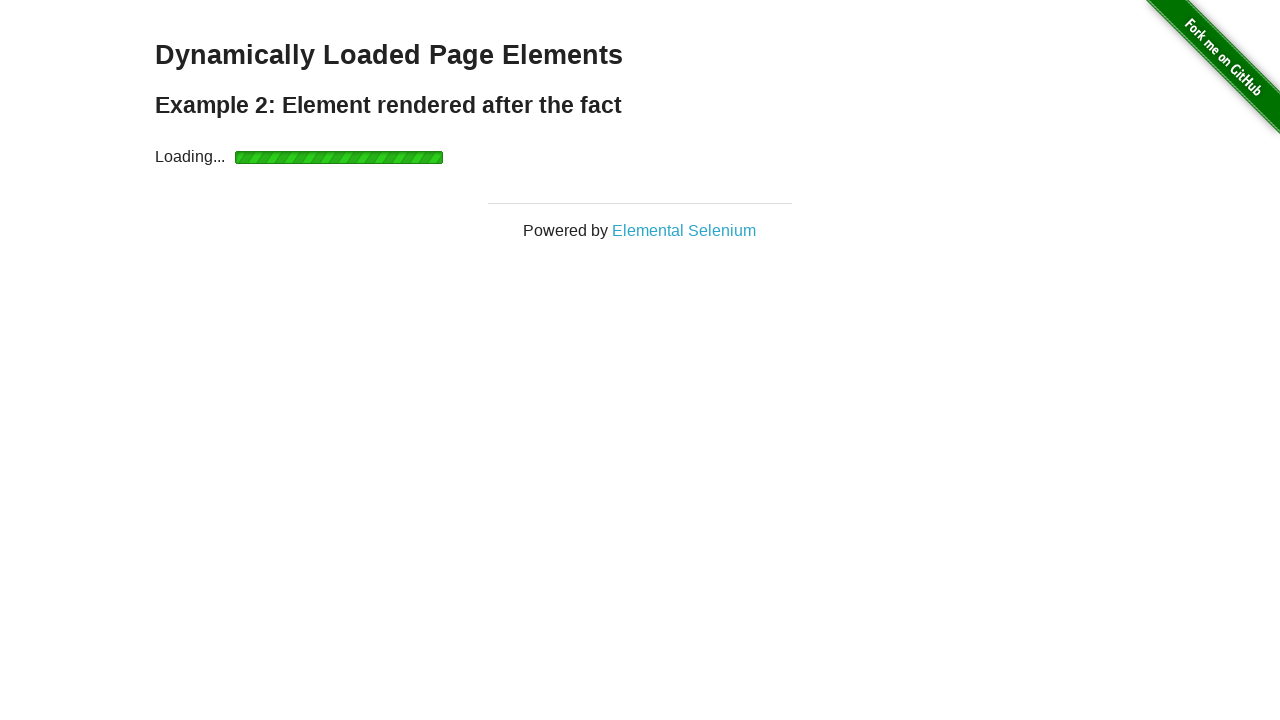

Waited for finish element to become visible after loading bar completed
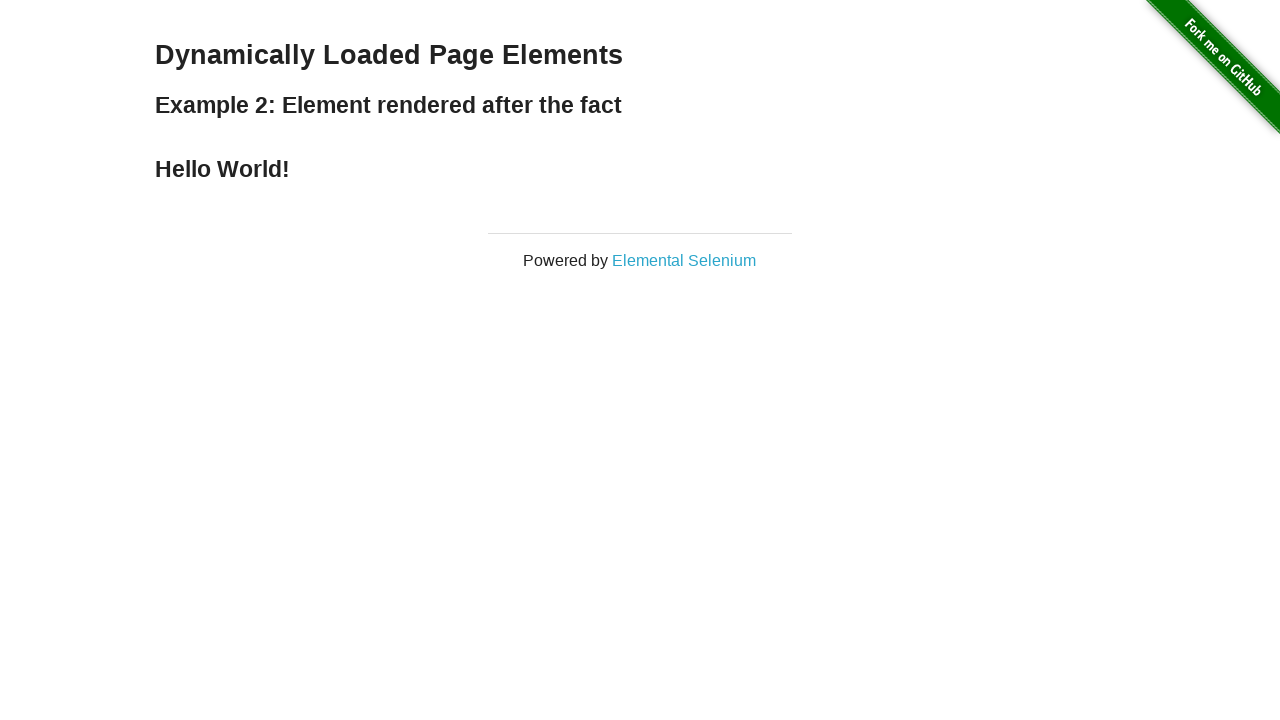

Verified finish text displays 'Hello World!'
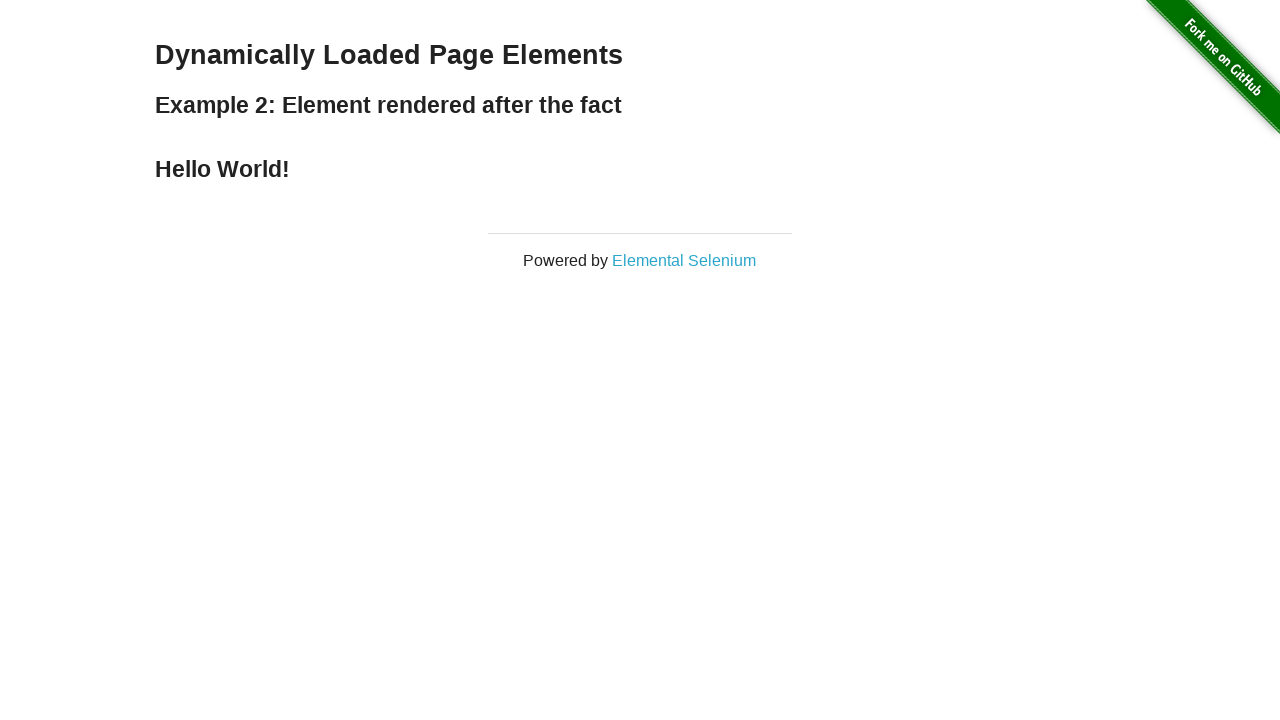

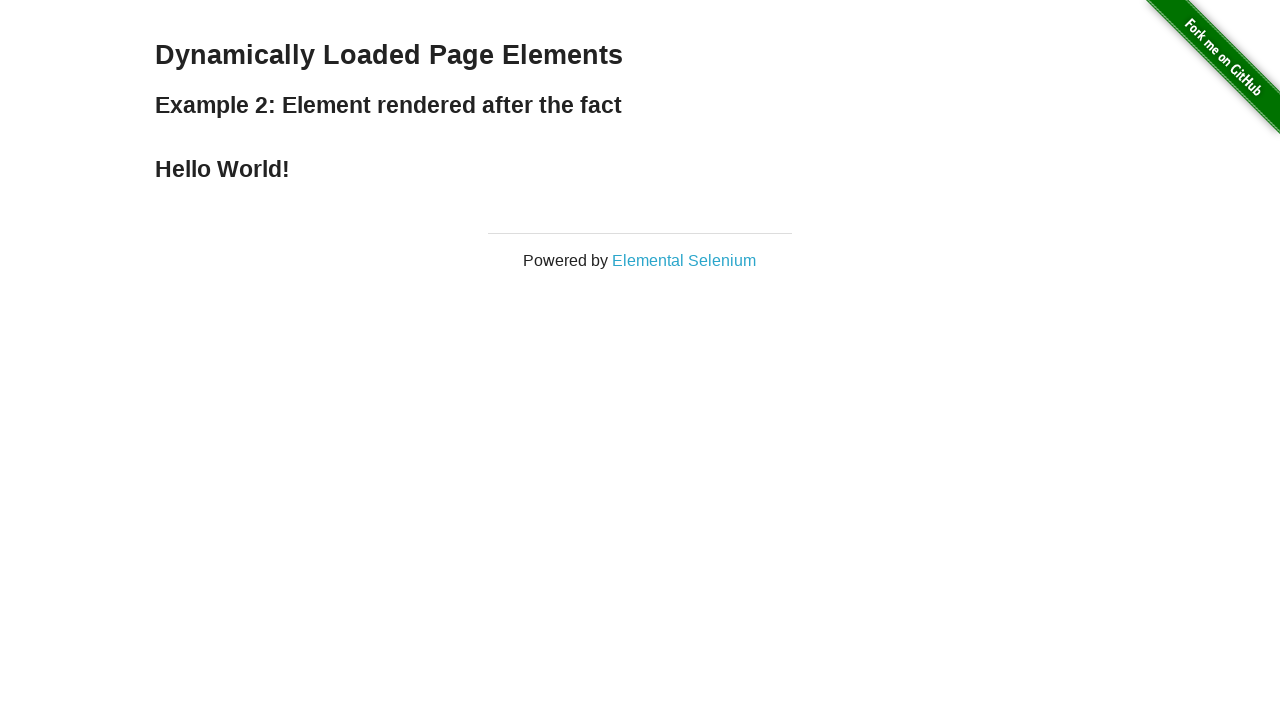